Tests that other controls are hidden when editing a todo item

Starting URL: https://demo.playwright.dev/todomvc

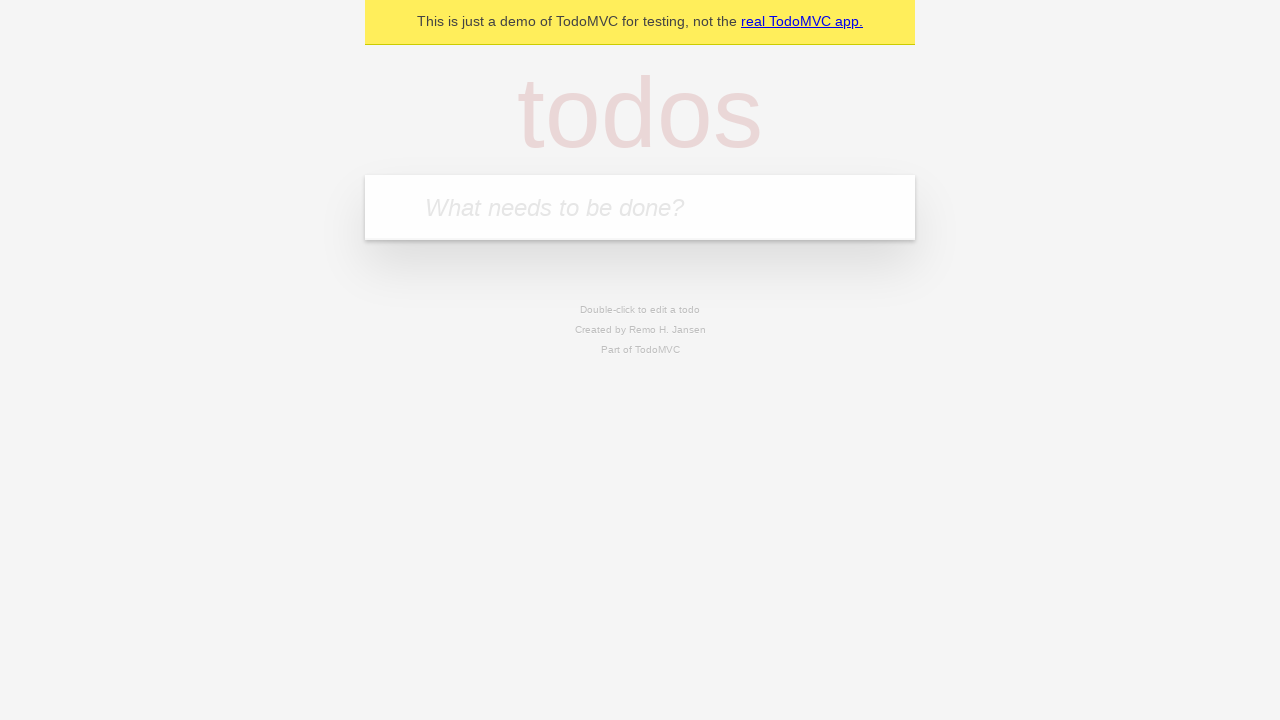

Located the 'What needs to be done?' input field
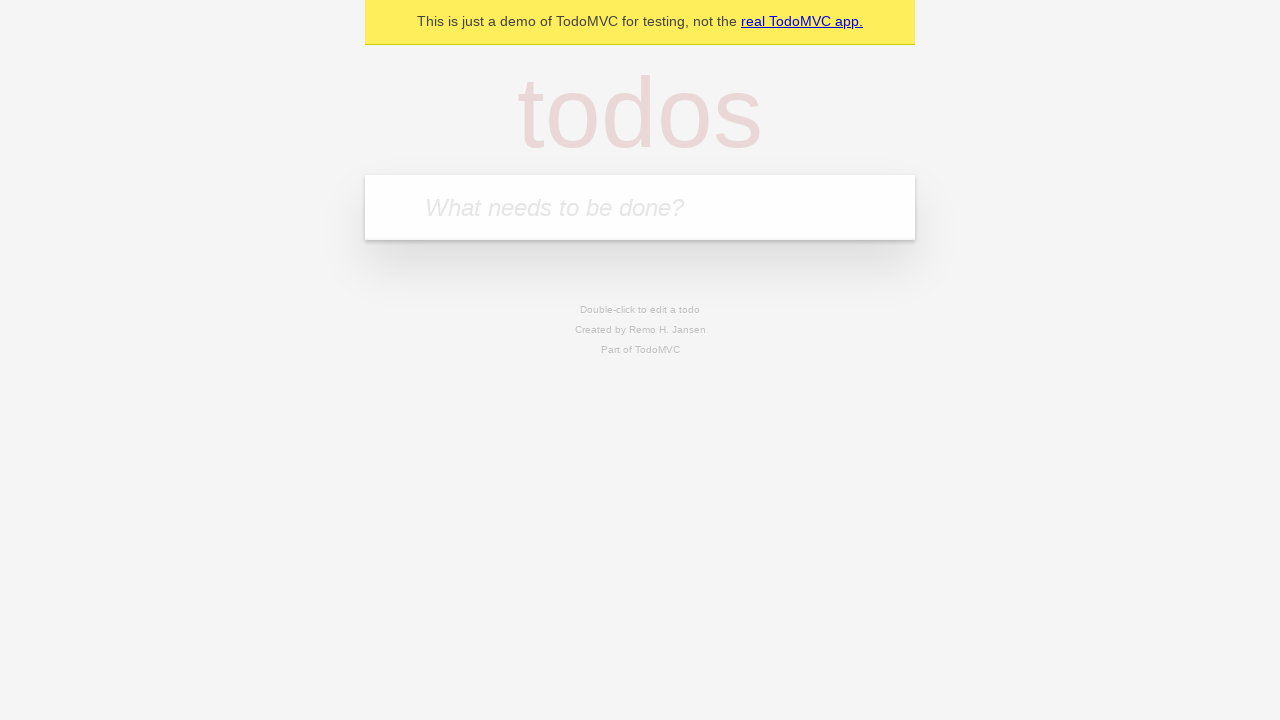

Filled todo input with 'buy some cheese' on internal:attr=[placeholder="What needs to be done?"i]
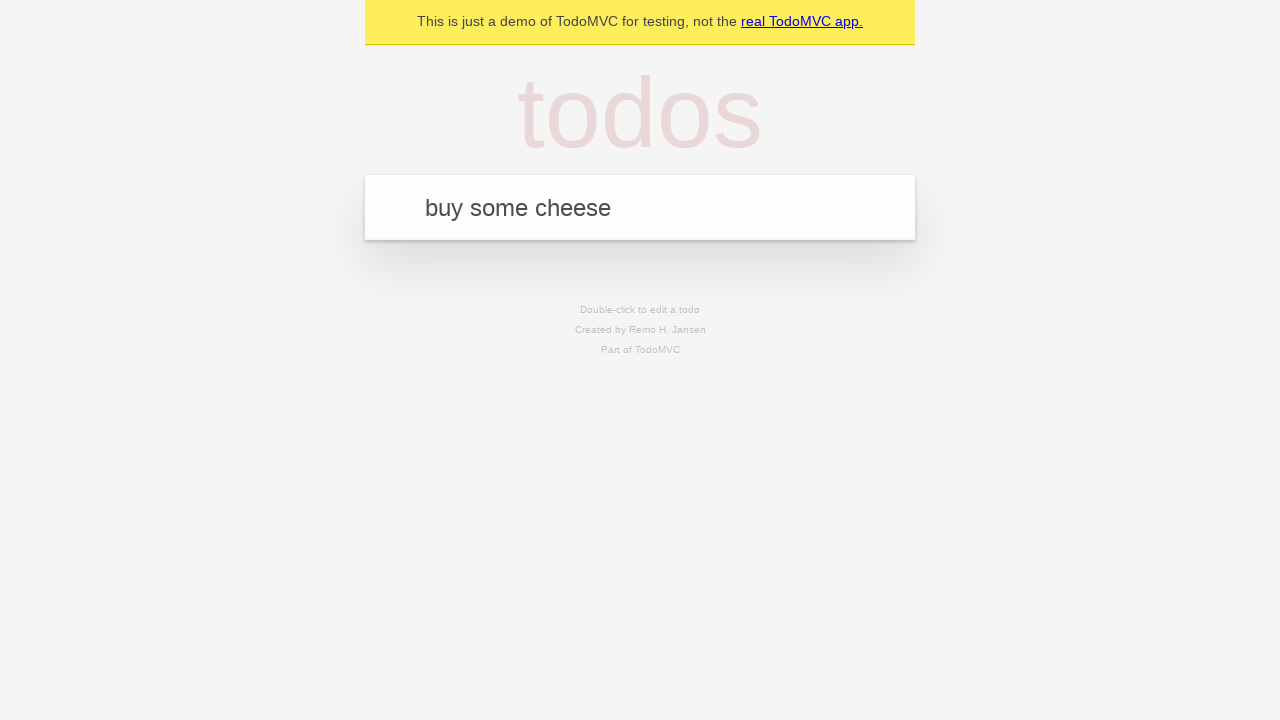

Pressed Enter to create todo 'buy some cheese' on internal:attr=[placeholder="What needs to be done?"i]
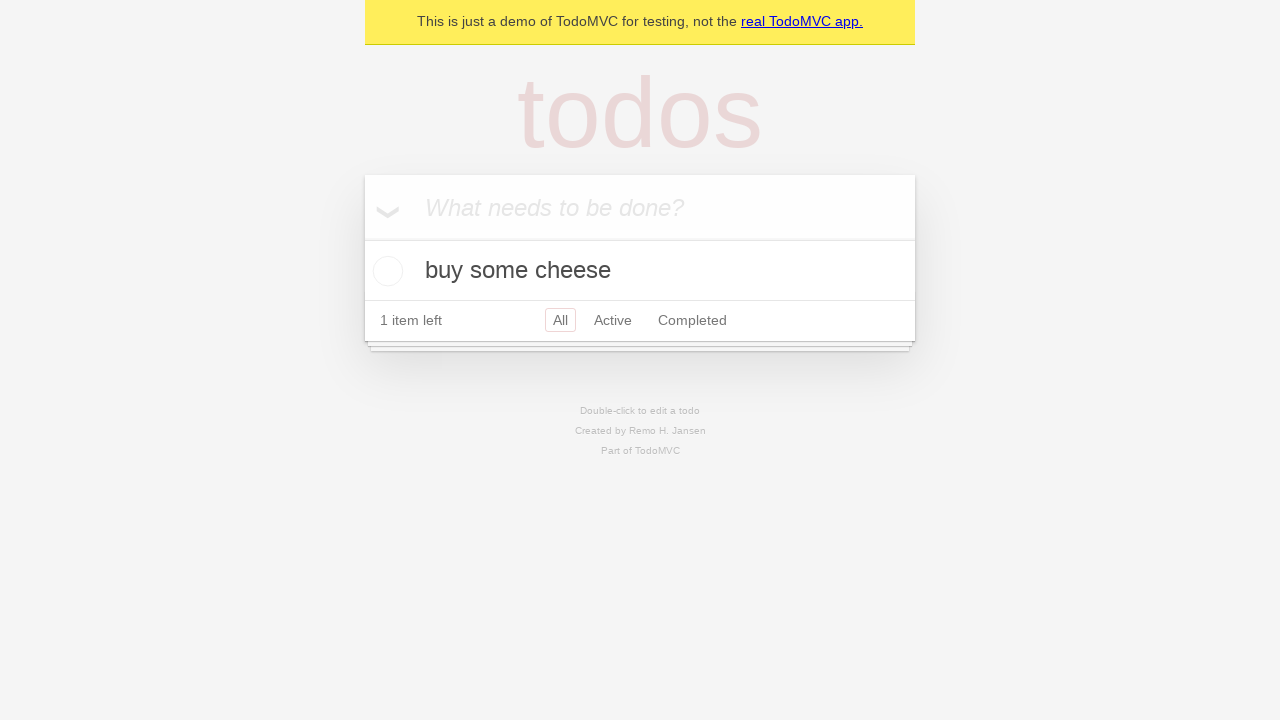

Filled todo input with 'feed the cat' on internal:attr=[placeholder="What needs to be done?"i]
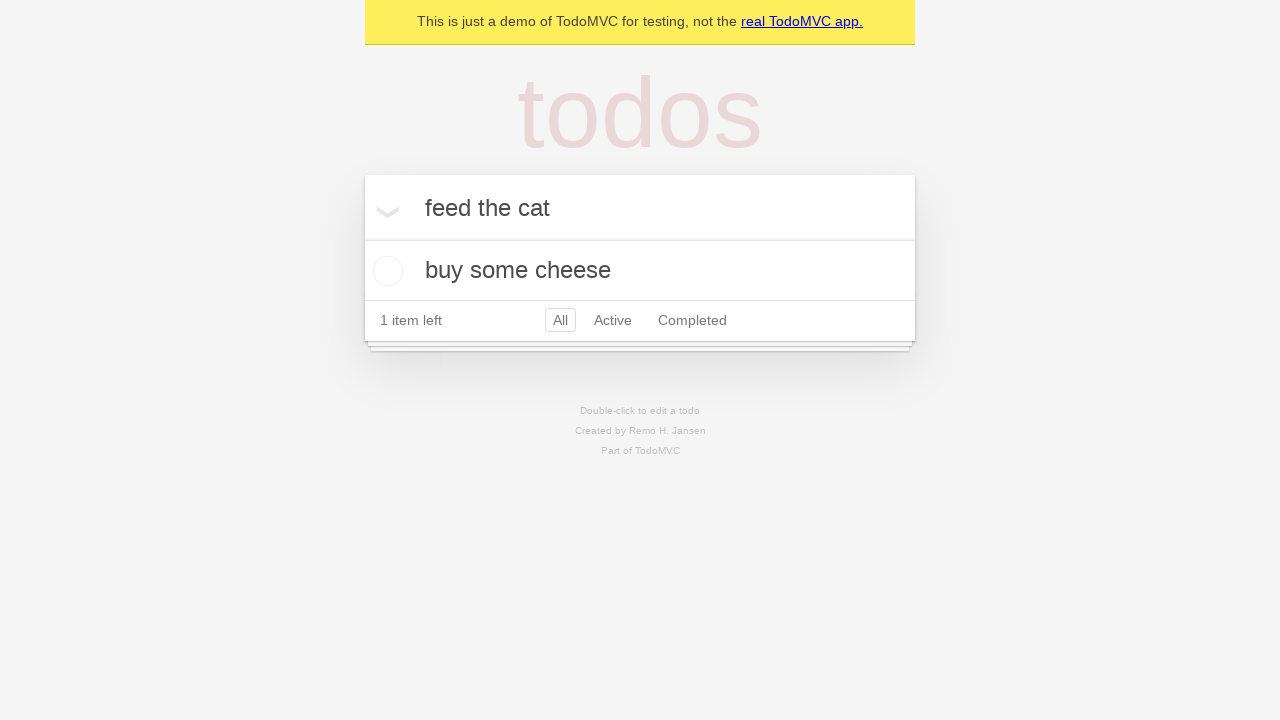

Pressed Enter to create todo 'feed the cat' on internal:attr=[placeholder="What needs to be done?"i]
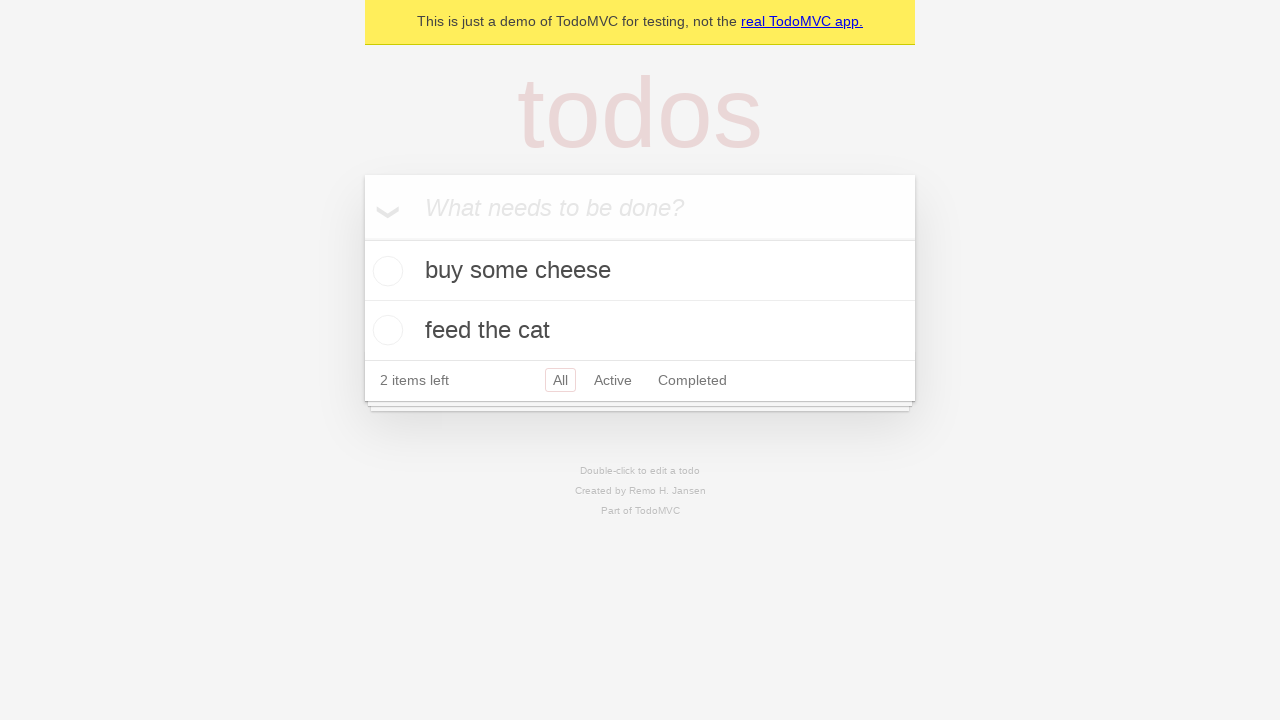

Filled todo input with 'book a doctors appointment' on internal:attr=[placeholder="What needs to be done?"i]
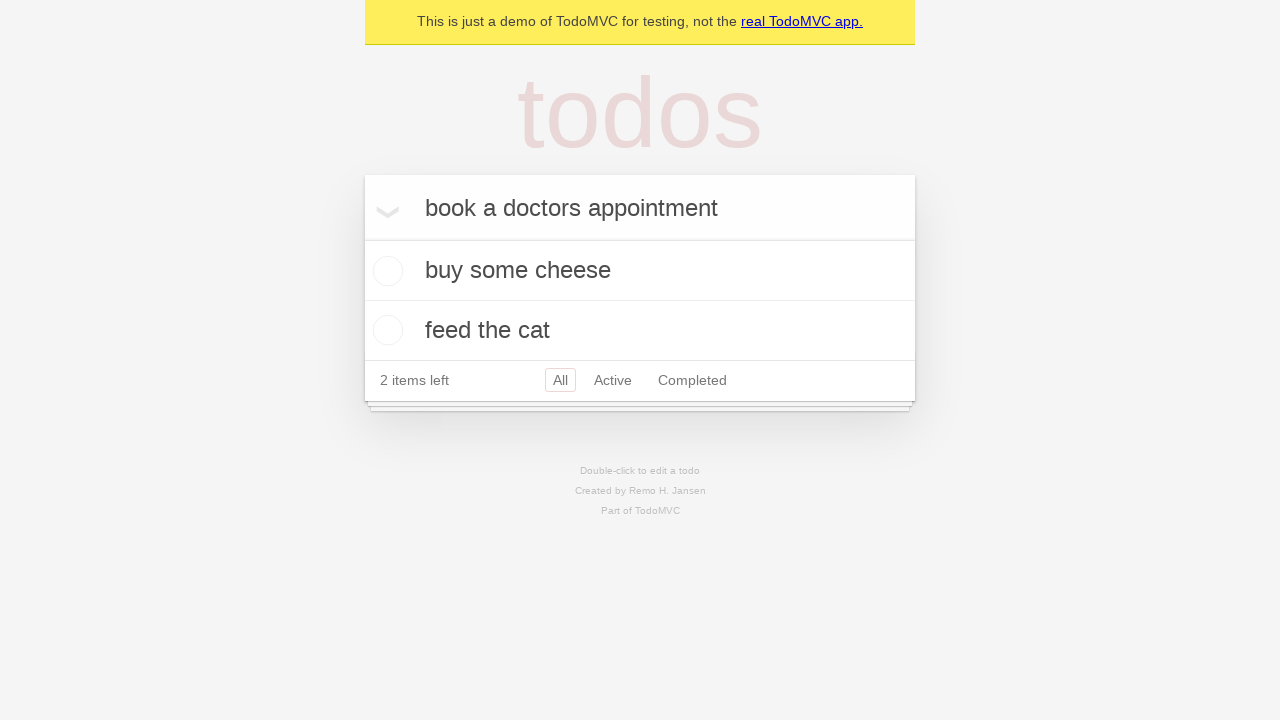

Pressed Enter to create todo 'book a doctors appointment' on internal:attr=[placeholder="What needs to be done?"i]
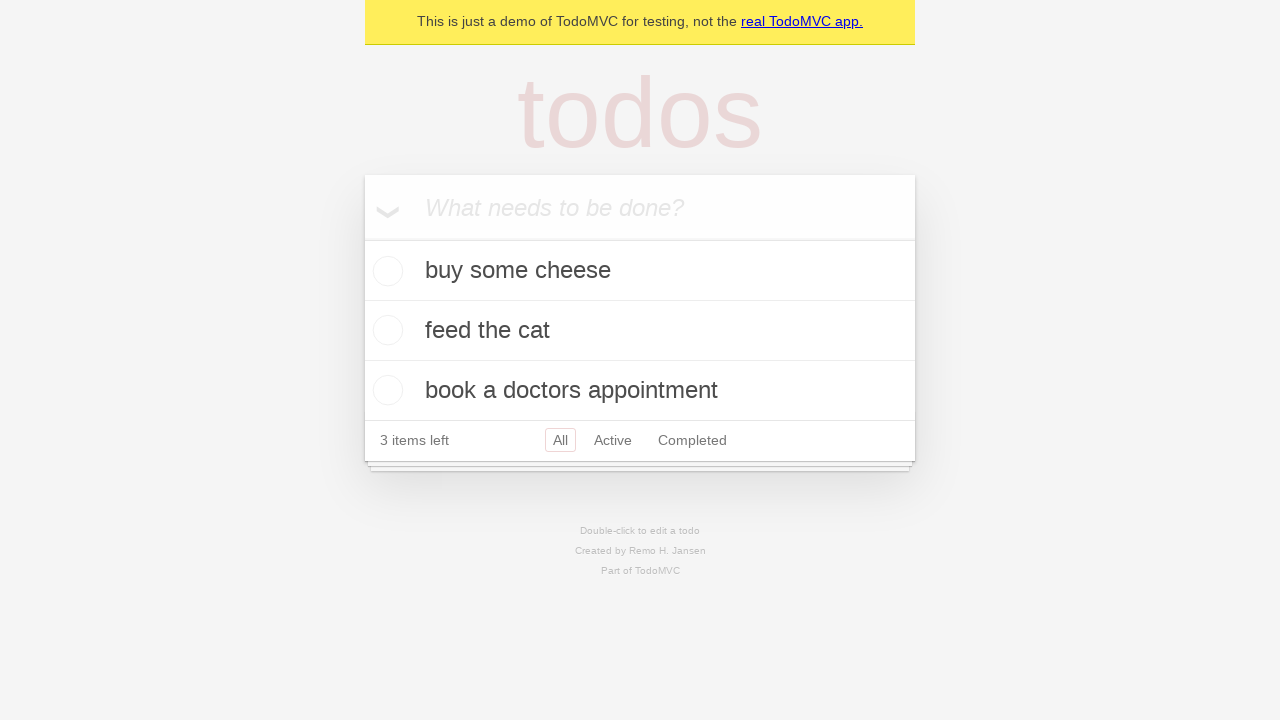

Located the second todo item in the list
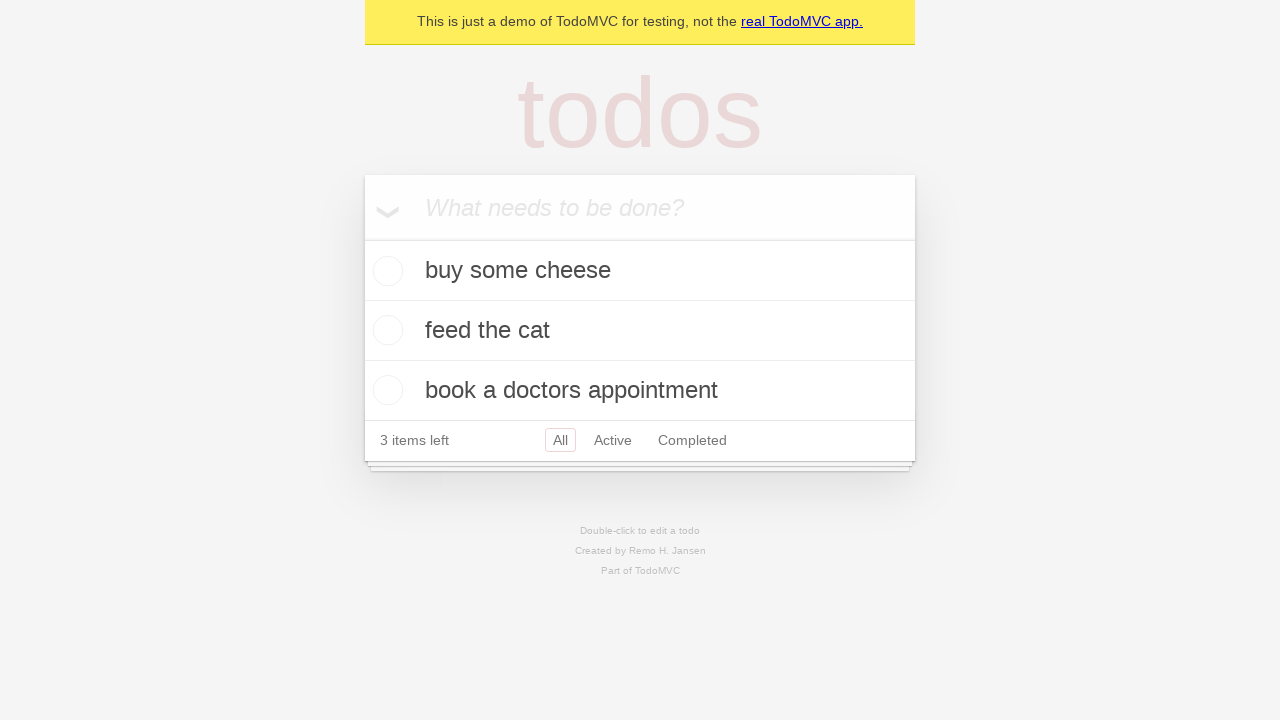

Double-clicked the second todo item to enter edit mode at (640, 331) on internal:testid=[data-testid="todo-item"s] >> nth=1
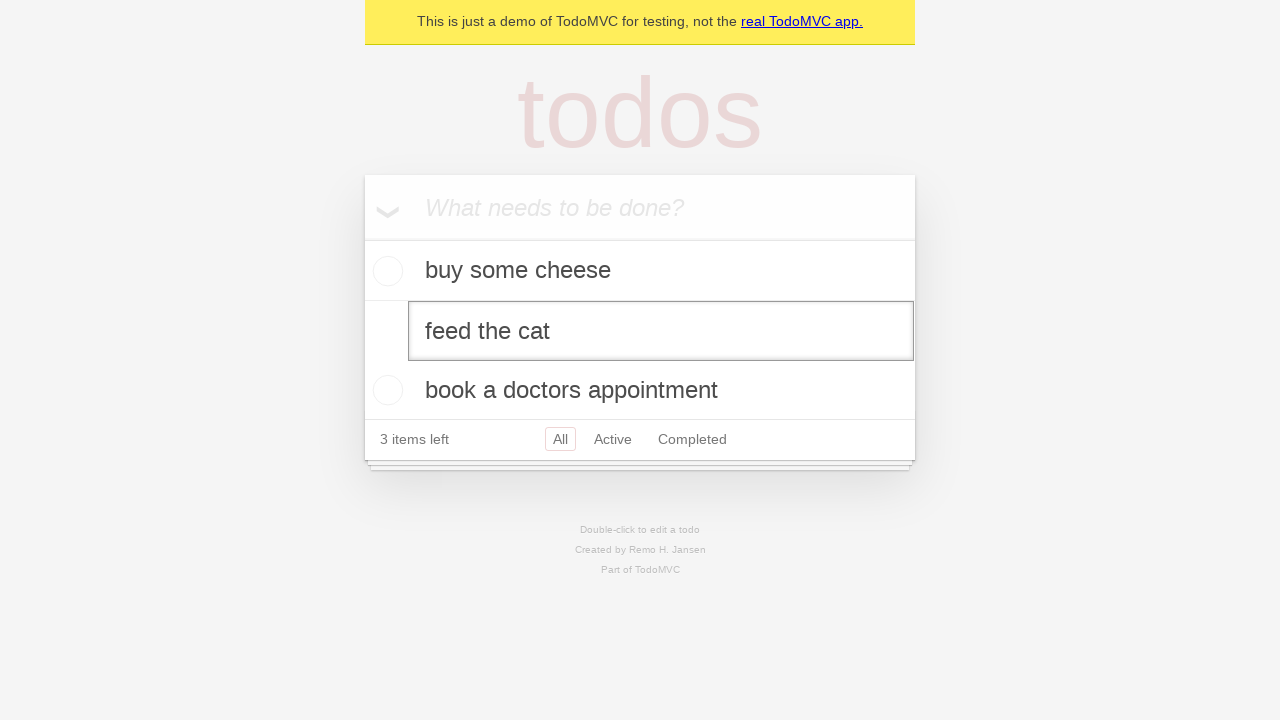

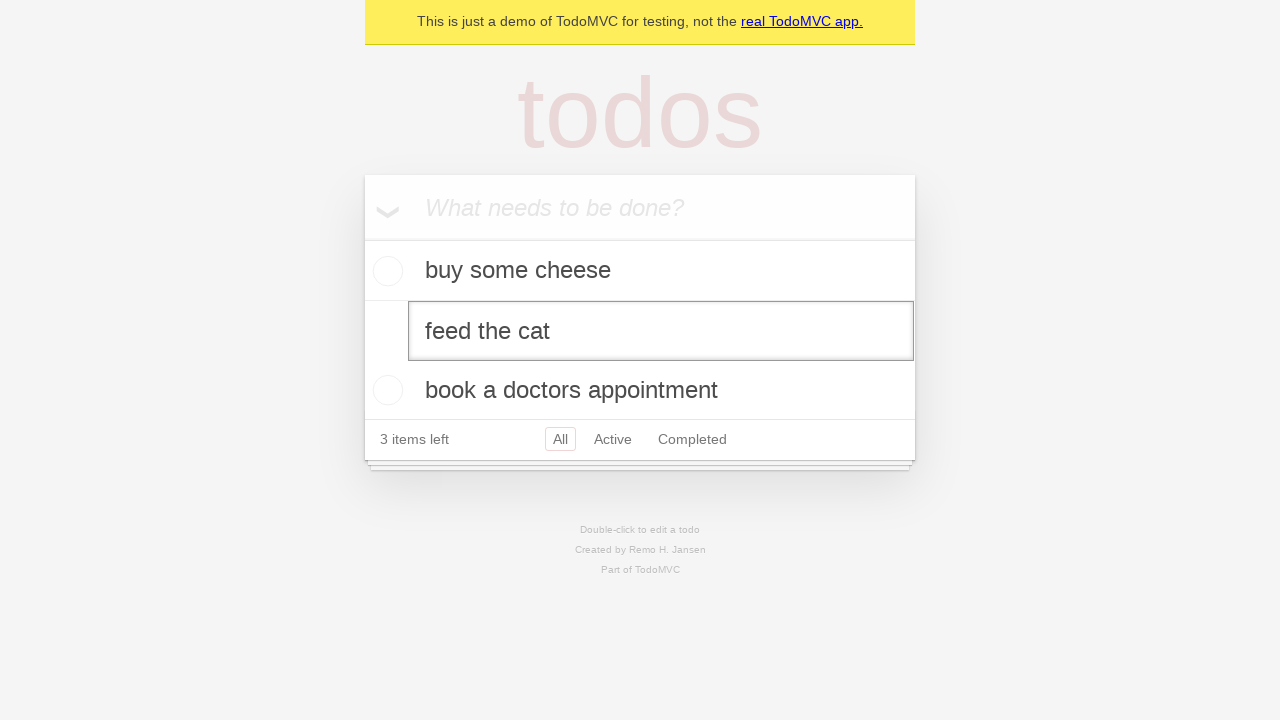